Tests the dynamic controls page by clicking the Remove button and verifying that the "It's gone!" message is displayed after the element is removed.

Starting URL: https://the-internet.herokuapp.com/dynamic_controls

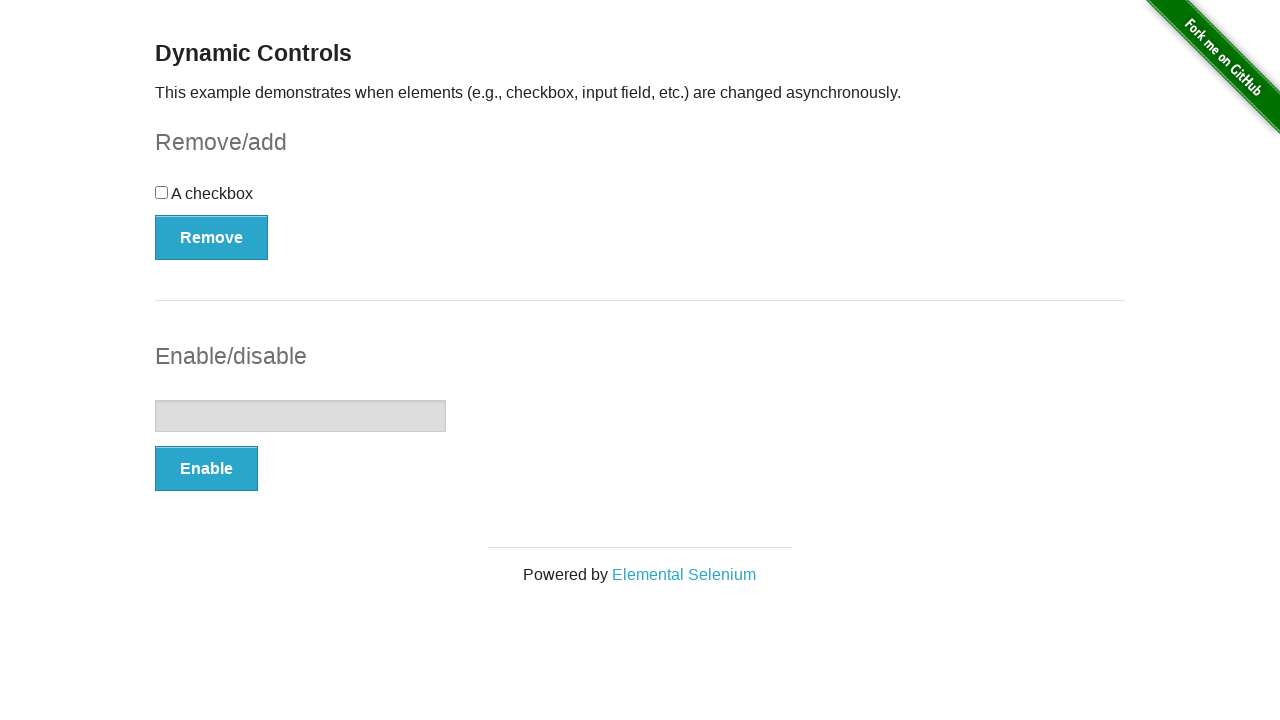

Clicked the Remove button at (212, 237) on xpath=//button[text()='Remove']
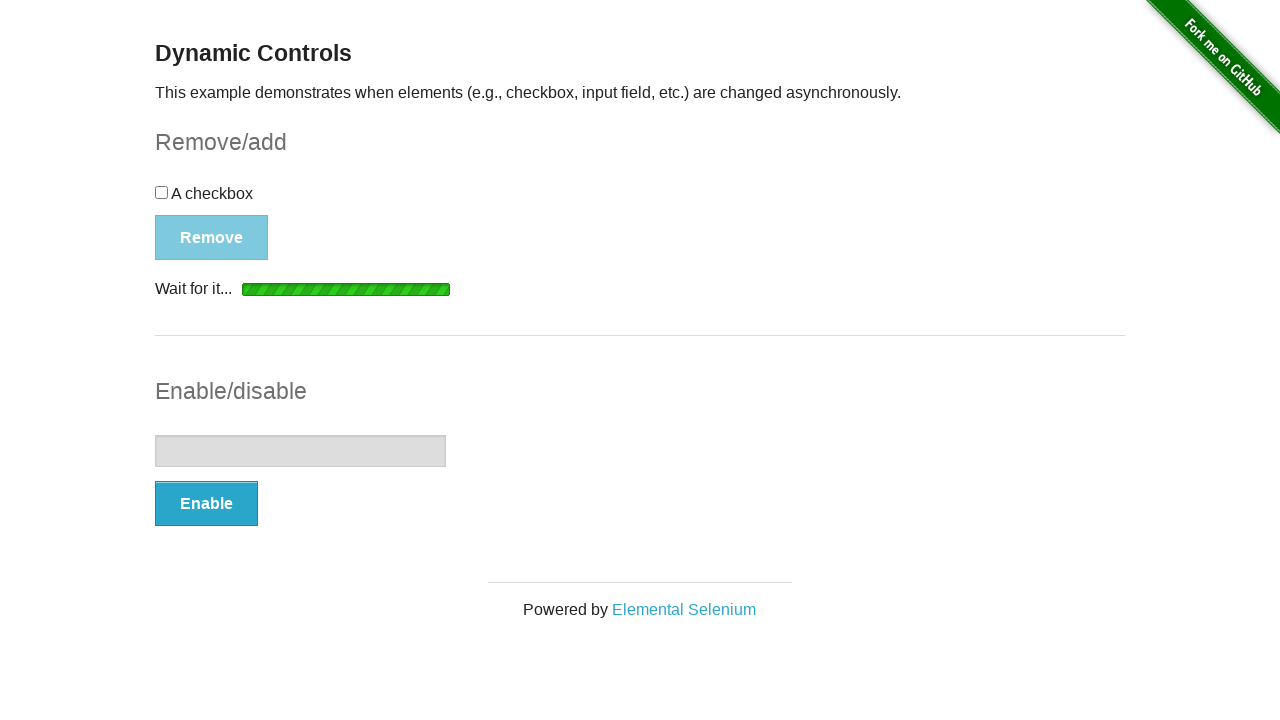

Waited for the 'It's gone!' message to appear
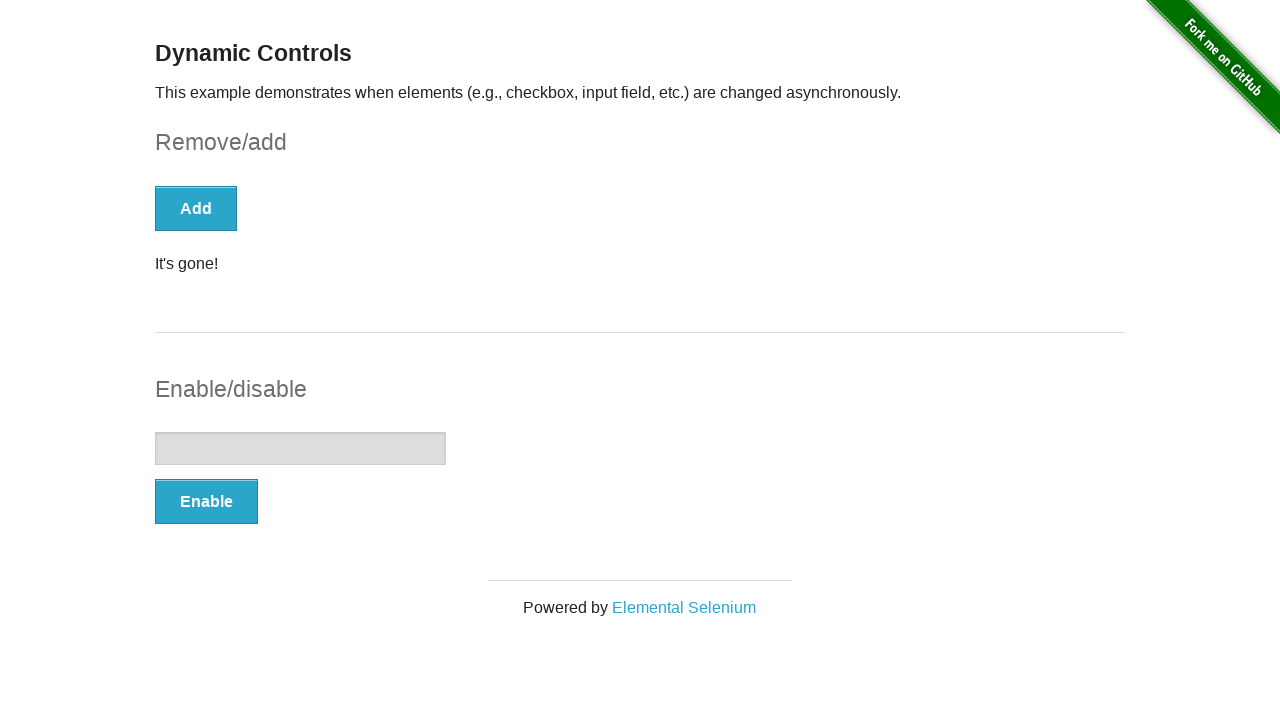

Verified that the 'It's gone!' message is displayed after element removal
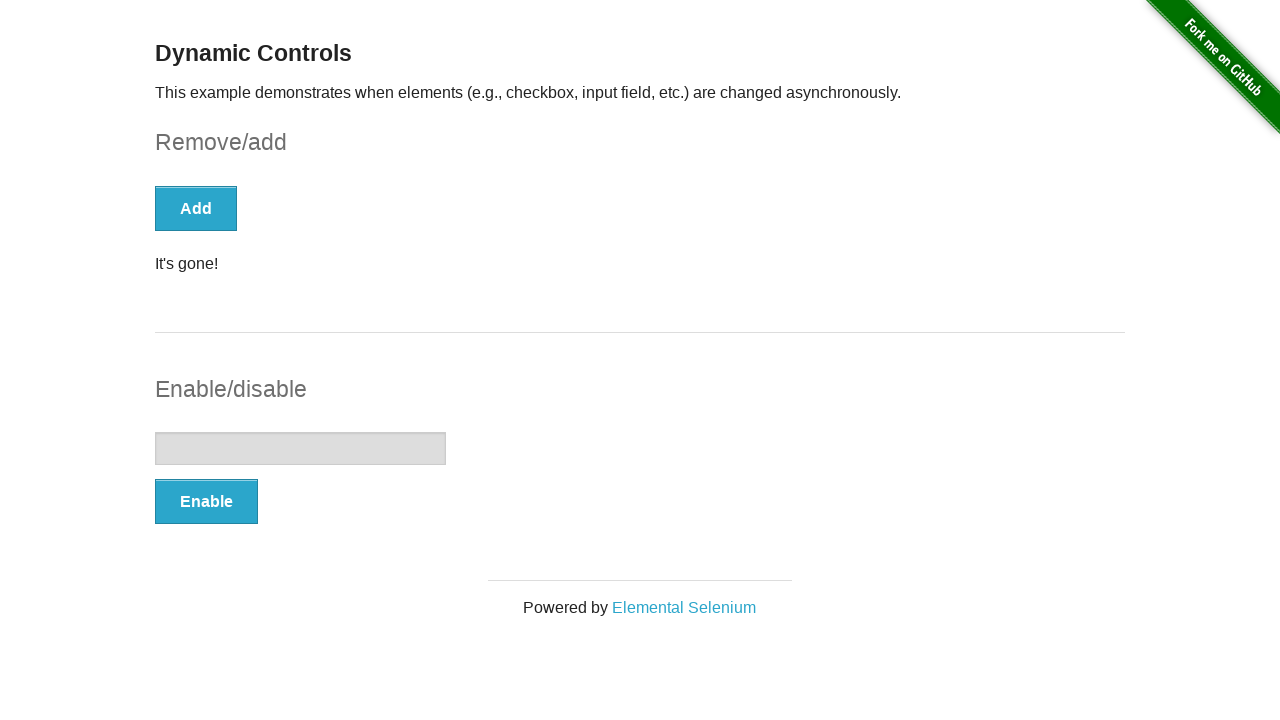

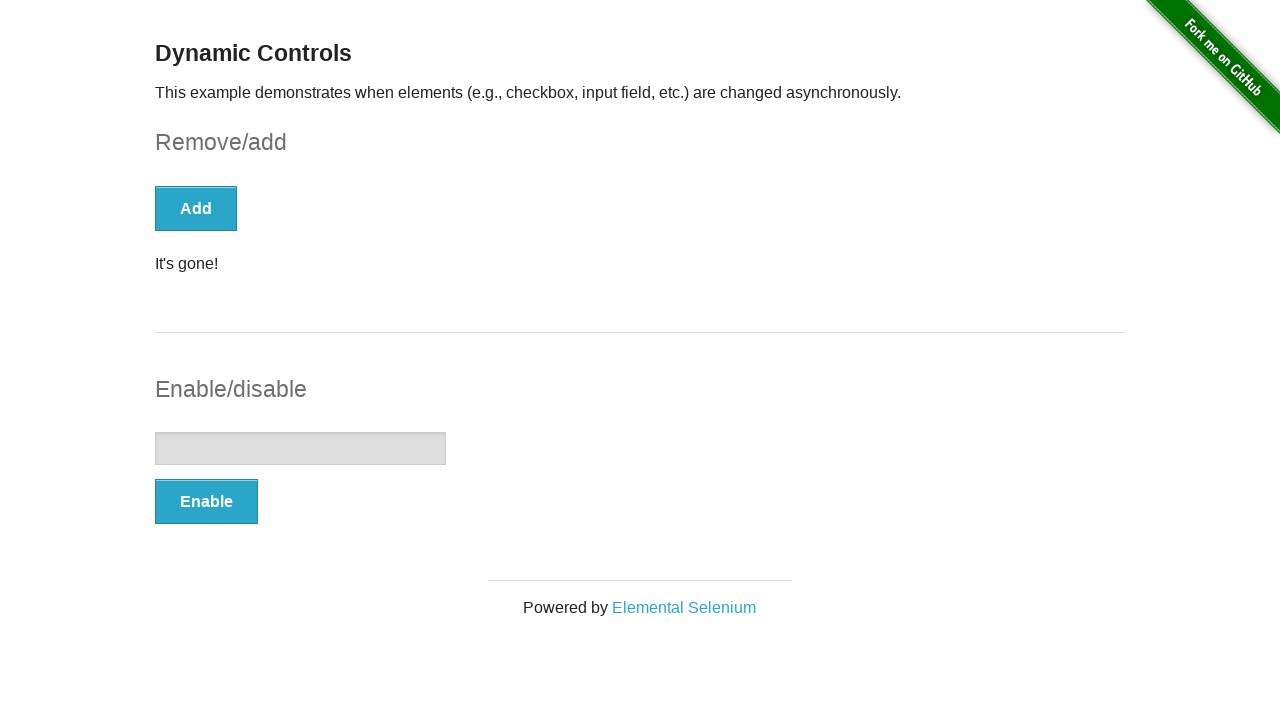